Tests clearing the complete state of all items by unchecking the toggle-all checkbox

Starting URL: https://demo.playwright.dev/todomvc

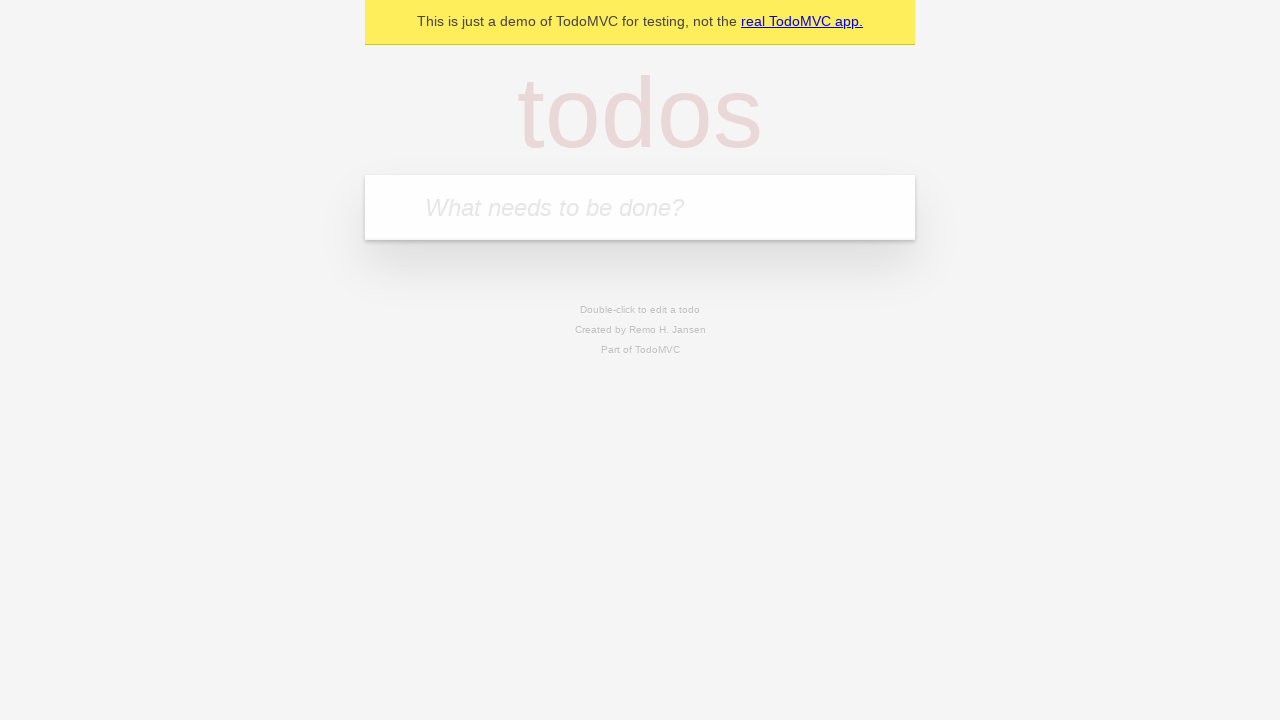

Filled first todo input with 'buy some cheese' on internal:attr=[placeholder="What needs to be done?"i]
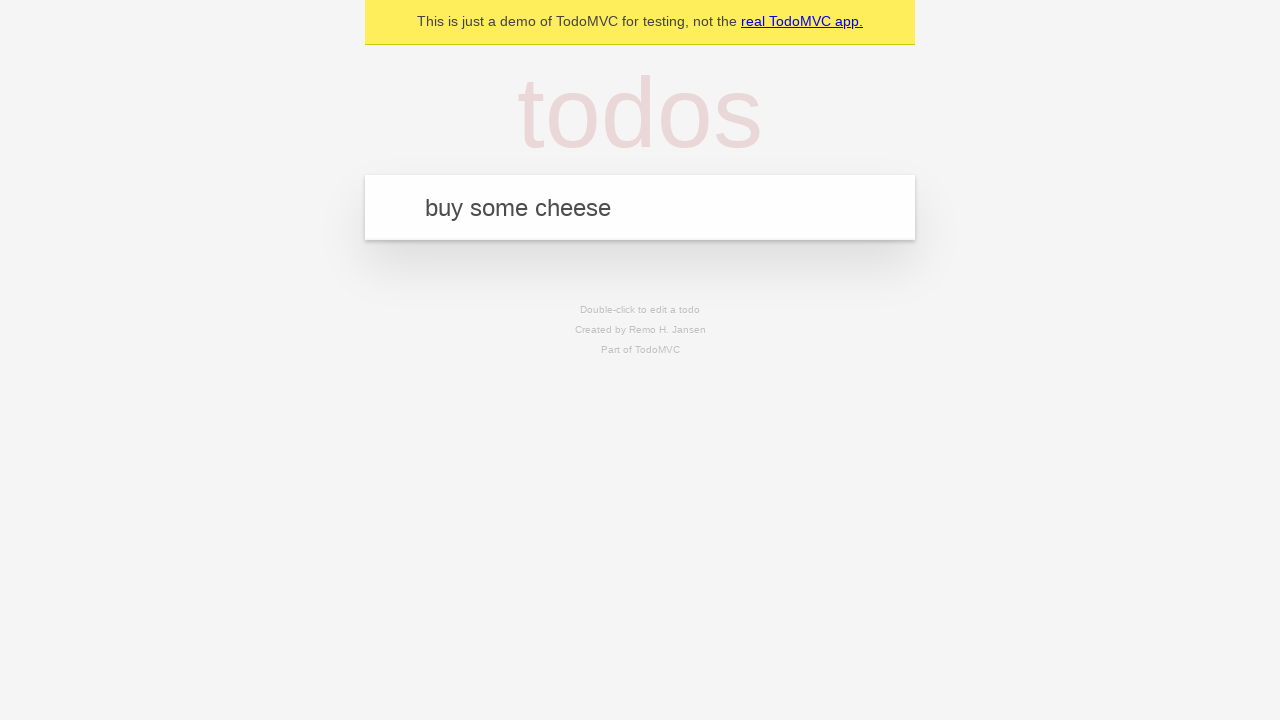

Pressed Enter to add first todo on internal:attr=[placeholder="What needs to be done?"i]
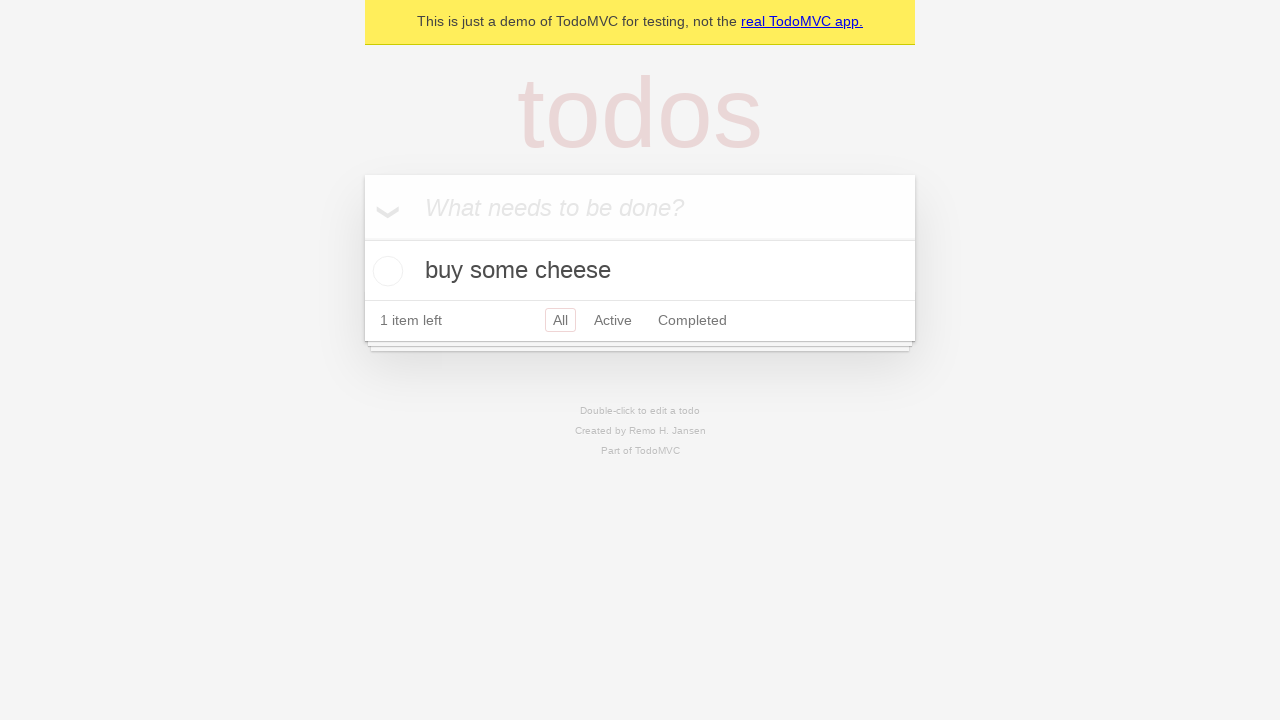

Filled second todo input with 'feed the cat' on internal:attr=[placeholder="What needs to be done?"i]
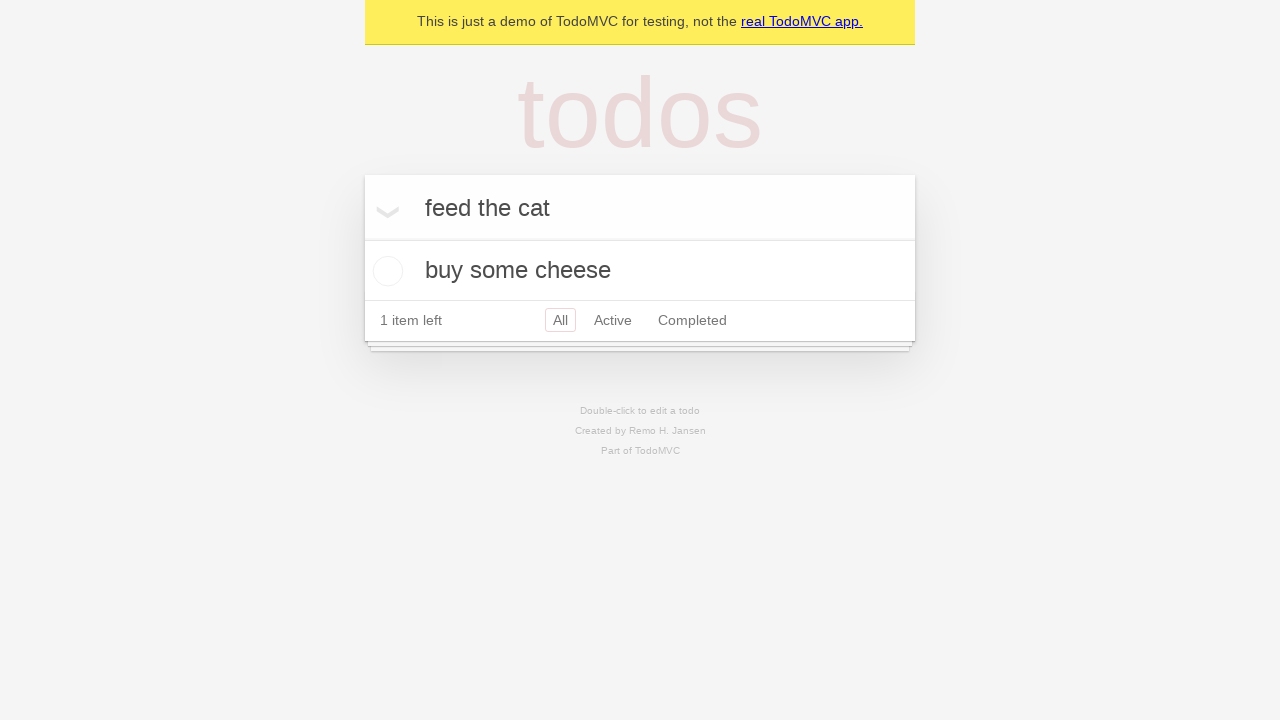

Pressed Enter to add second todo on internal:attr=[placeholder="What needs to be done?"i]
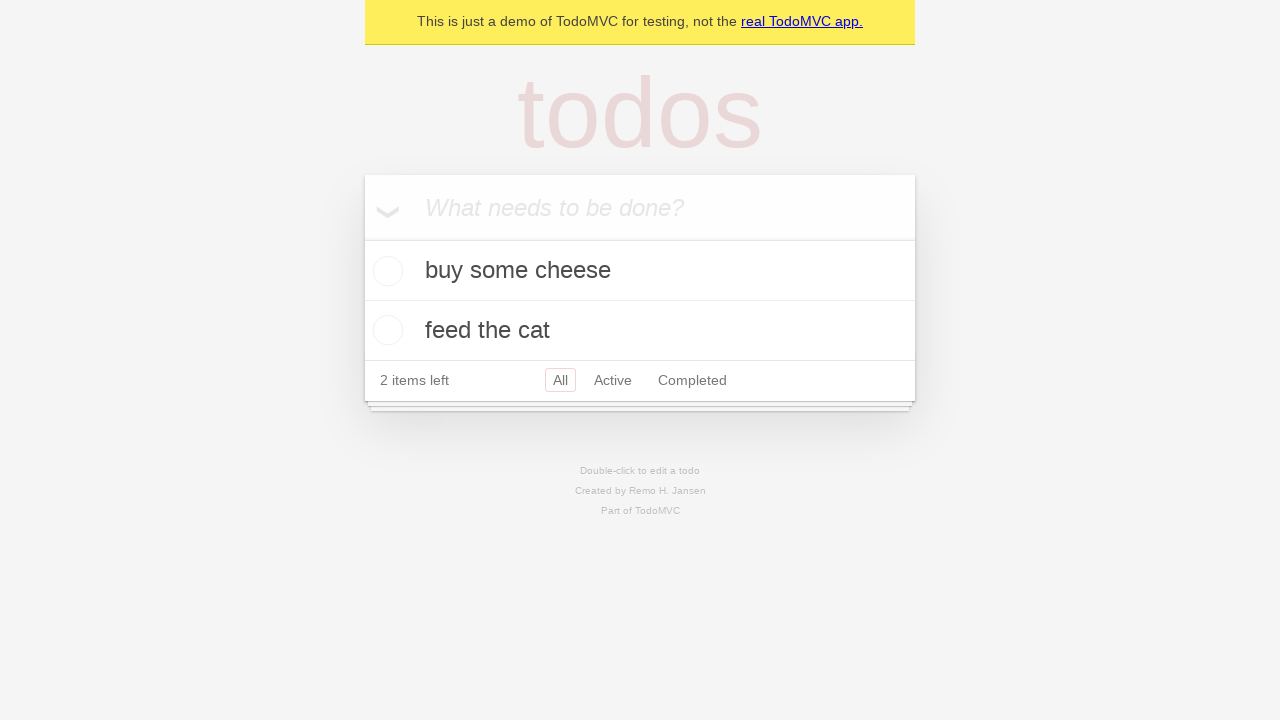

Filled third todo input with 'book a doctors appointment' on internal:attr=[placeholder="What needs to be done?"i]
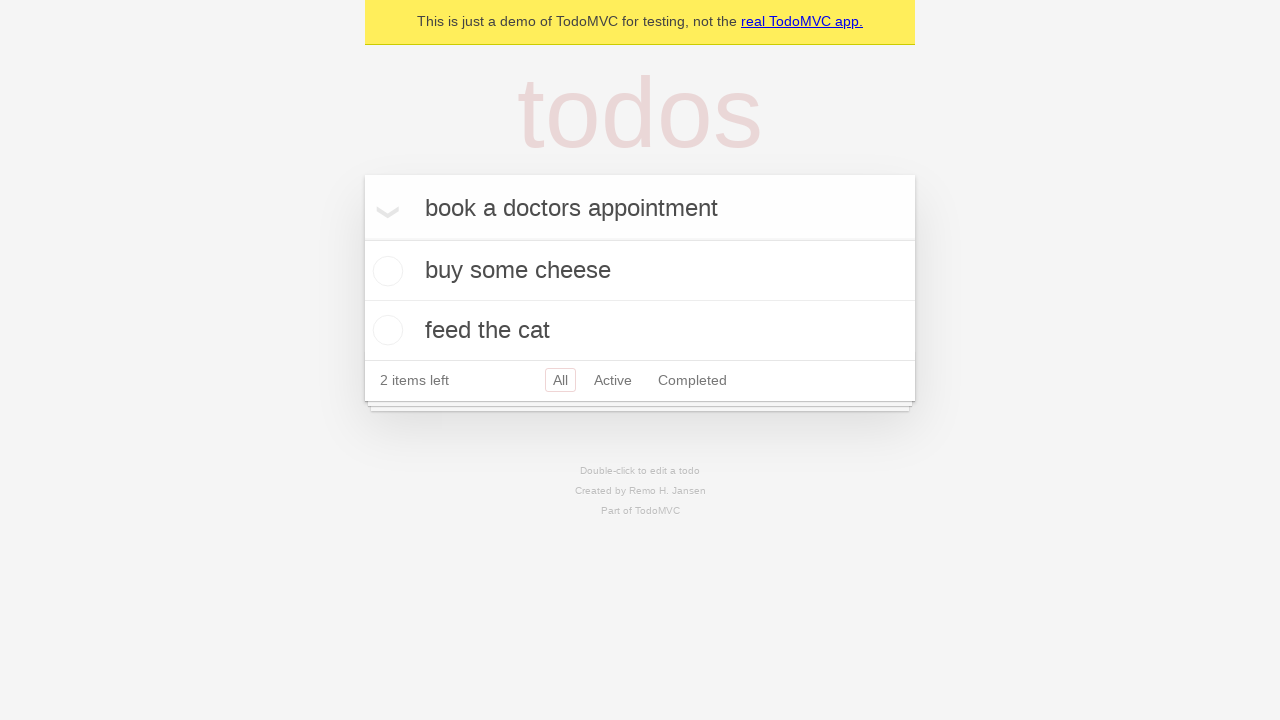

Pressed Enter to add third todo on internal:attr=[placeholder="What needs to be done?"i]
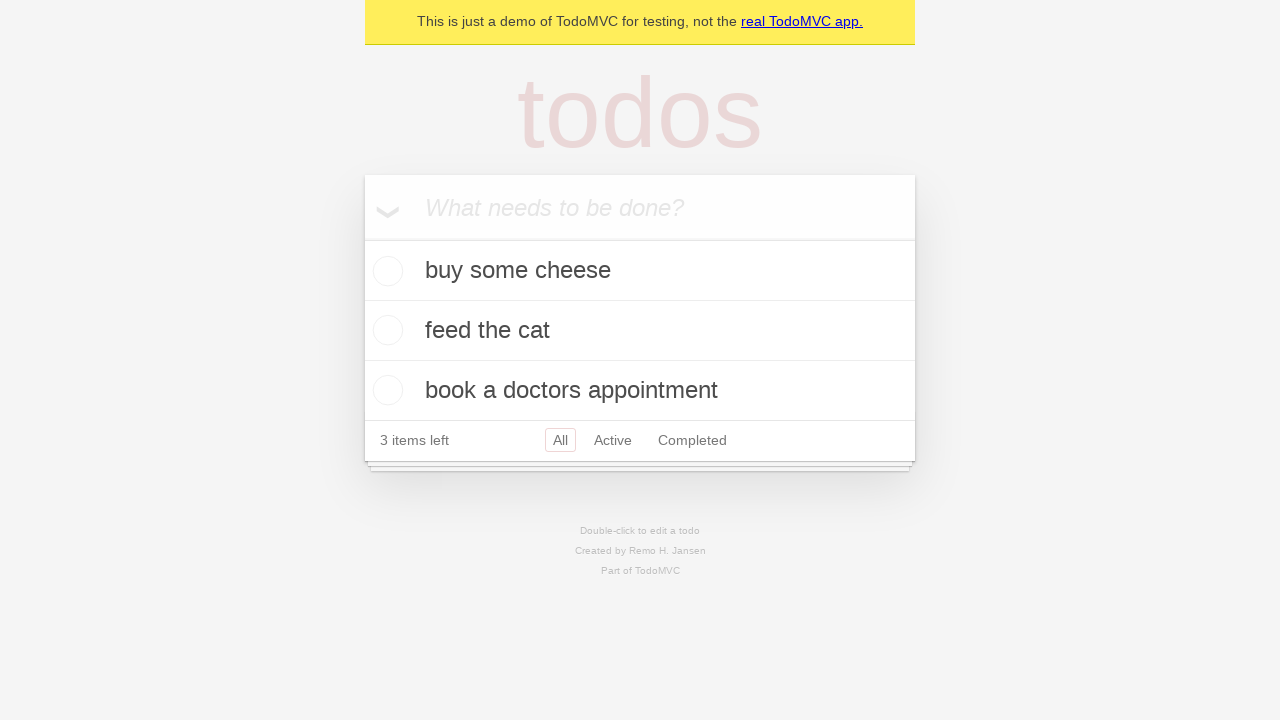

Waited for todo items to load
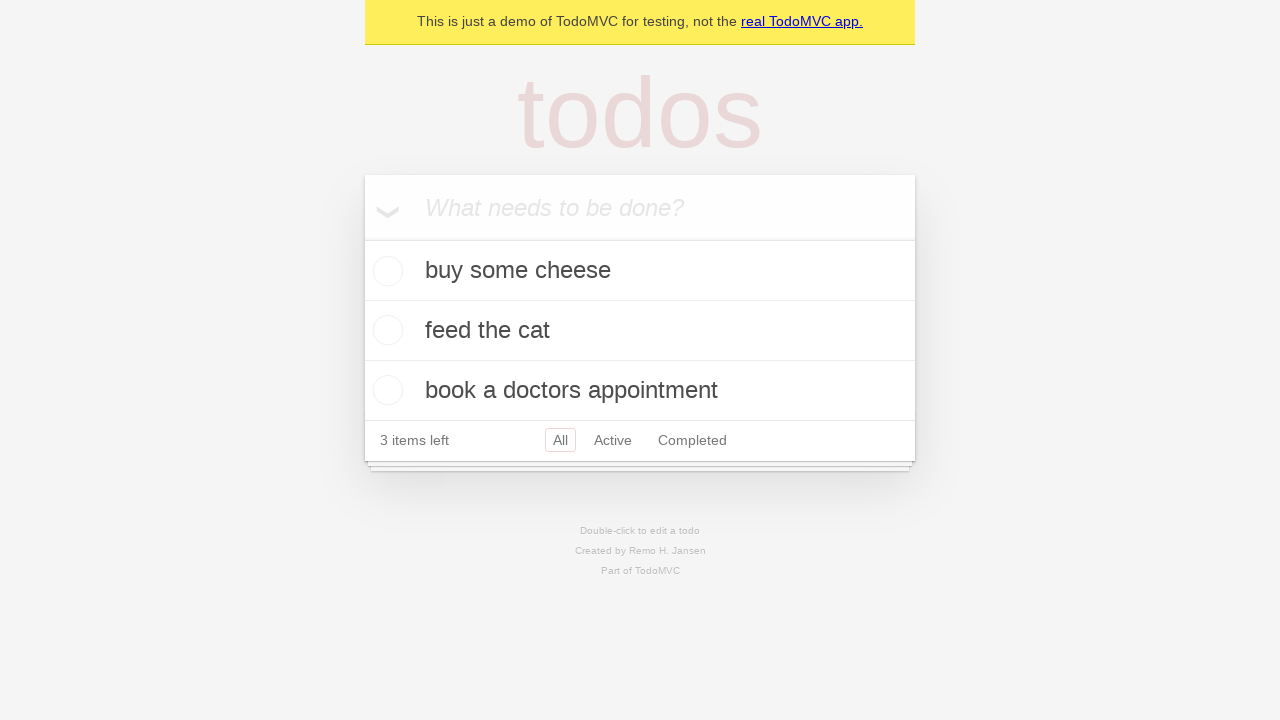

Checked the toggle-all checkbox to mark all items as complete at (362, 238) on internal:label="Mark all as complete"i
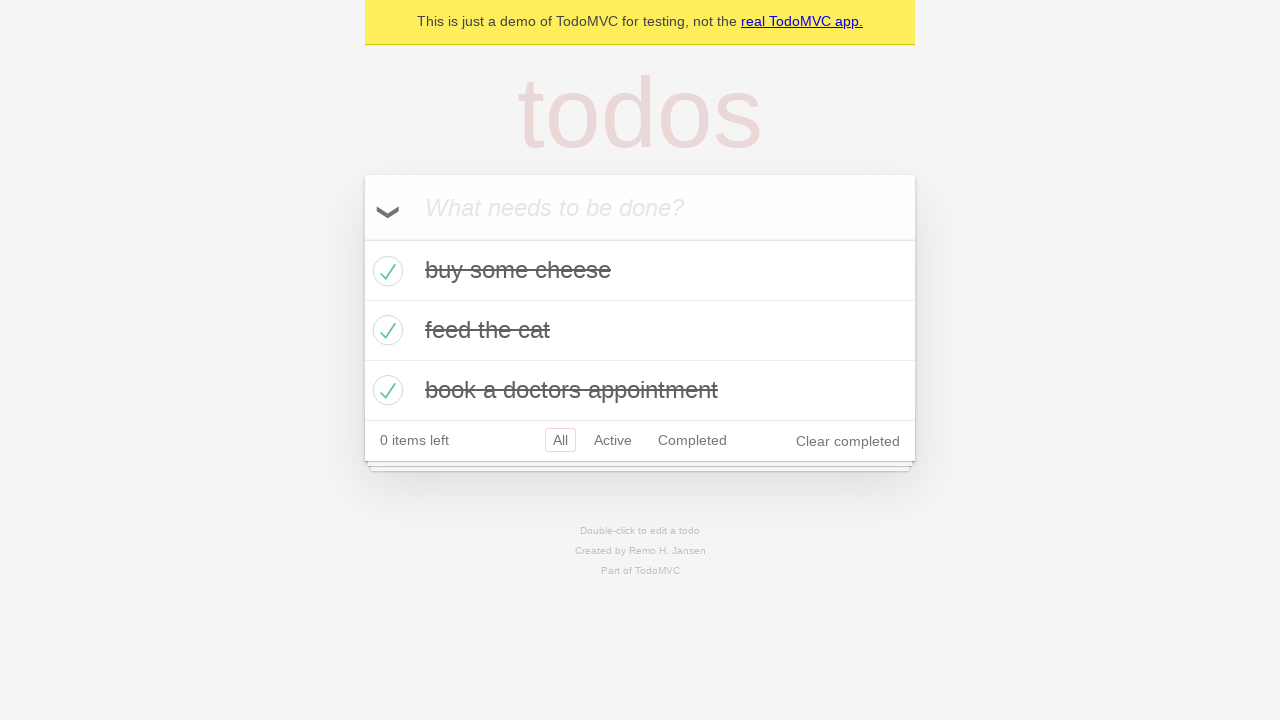

Unchecked the toggle-all checkbox to clear complete state of all items at (362, 238) on internal:label="Mark all as complete"i
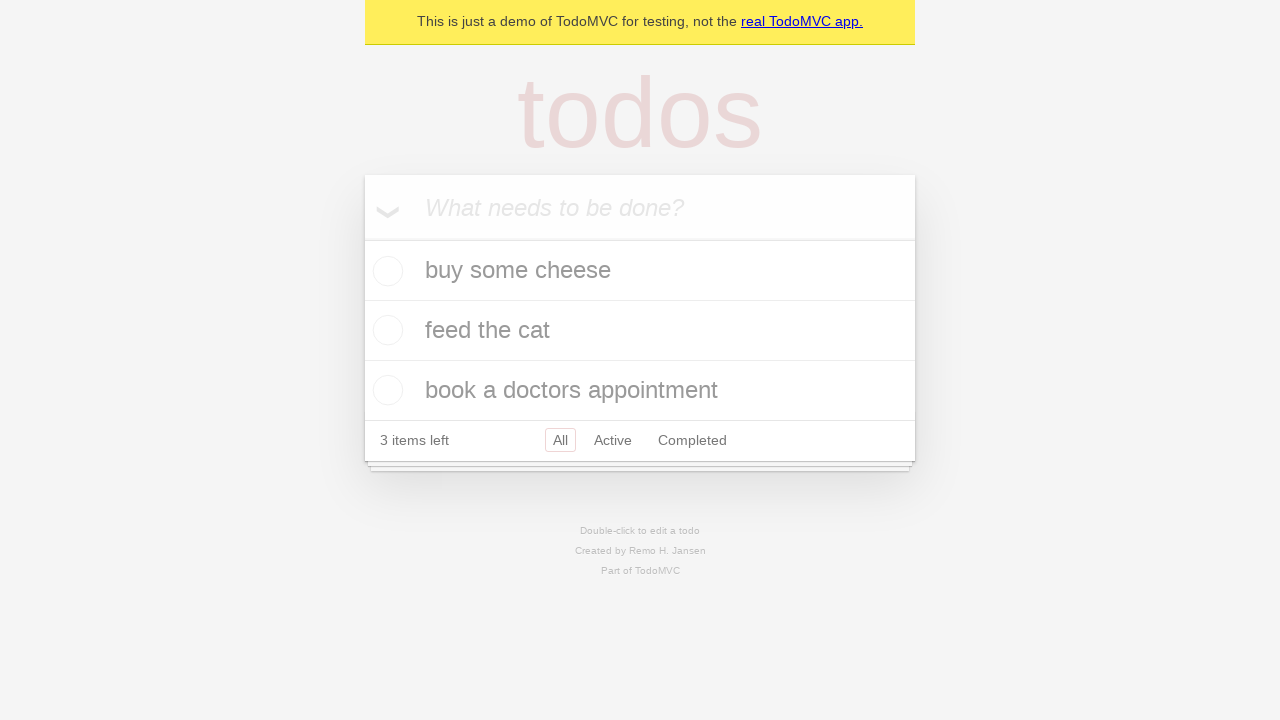

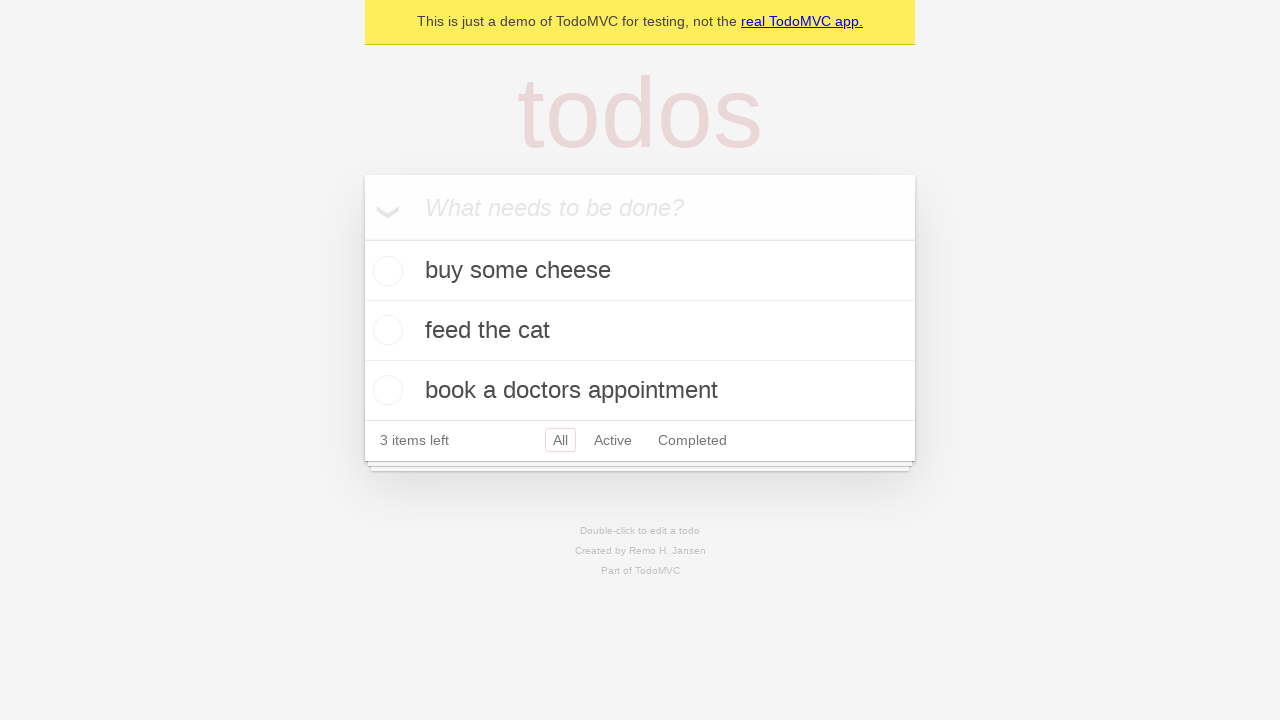